Adds Mango to cart, proceeds to checkout, selects country from dropdown, checks terms checkbox and completes order

Starting URL: https://rahulshettyacademy.com/seleniumPractise/#/

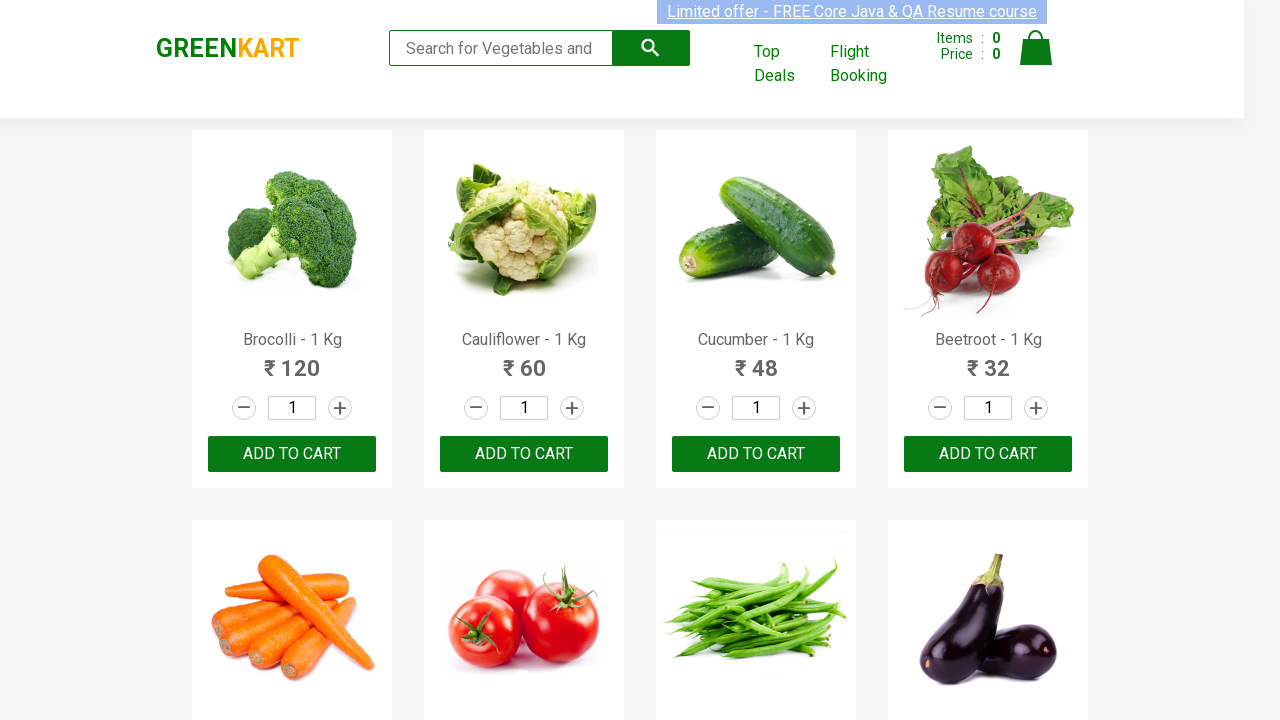

Waited for products to load on the page
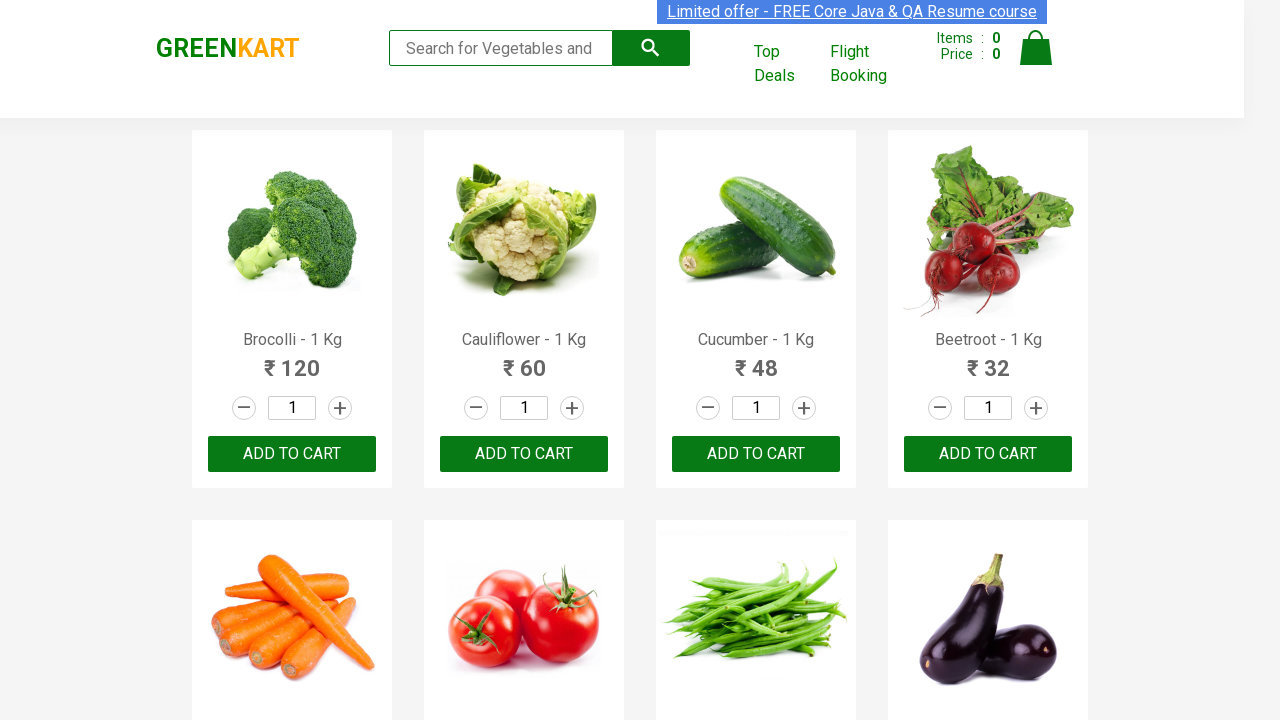

Retrieved all product elements from the page
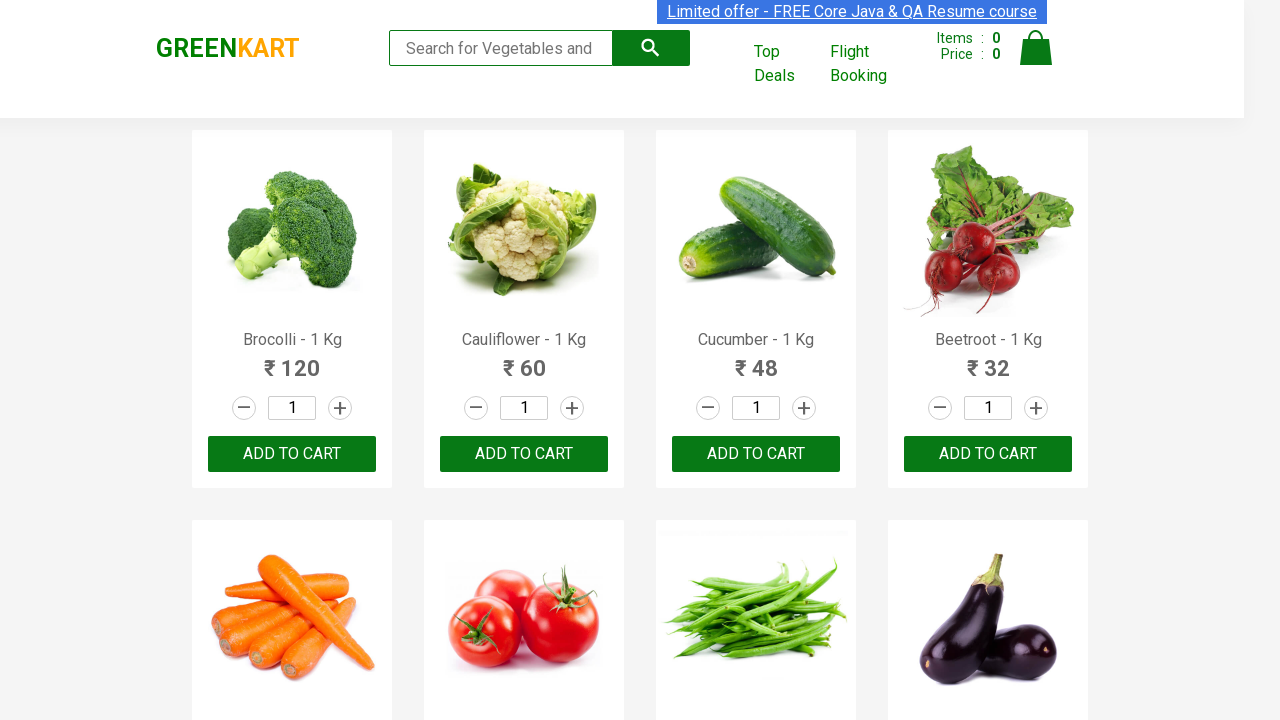

Retrieved product name: Brocolli - 1 Kg
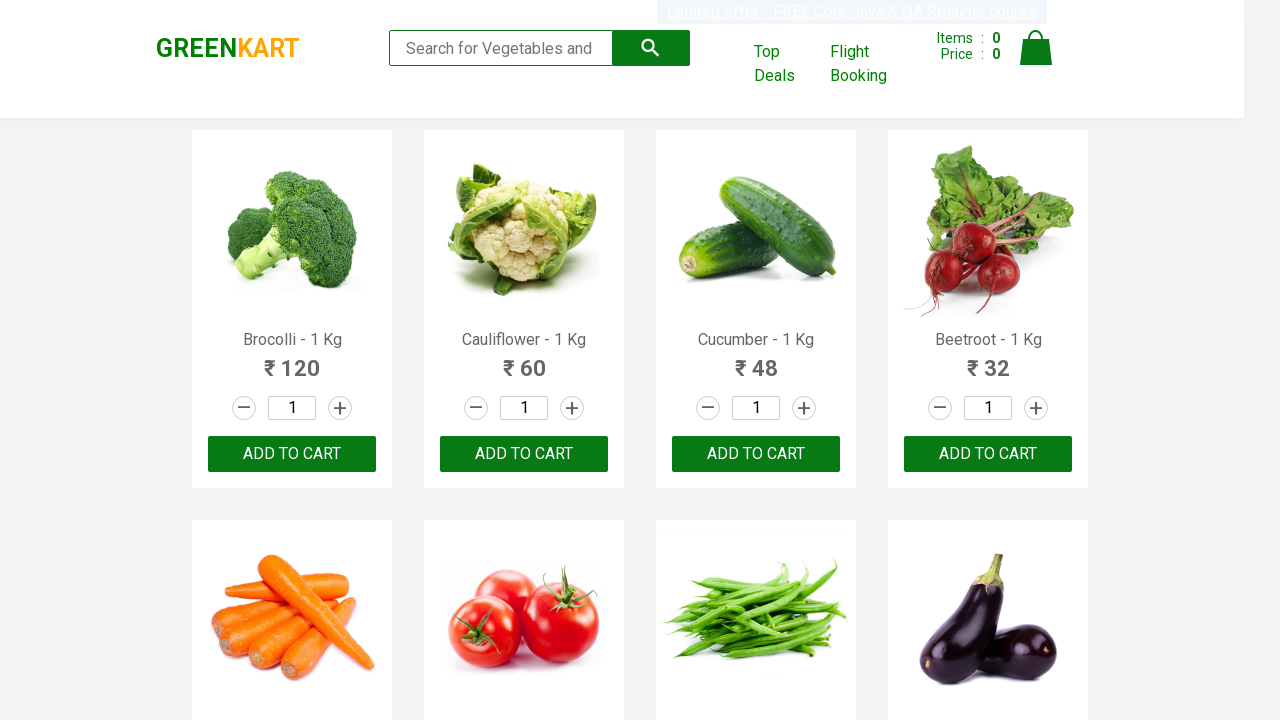

Retrieved product name: Cauliflower - 1 Kg
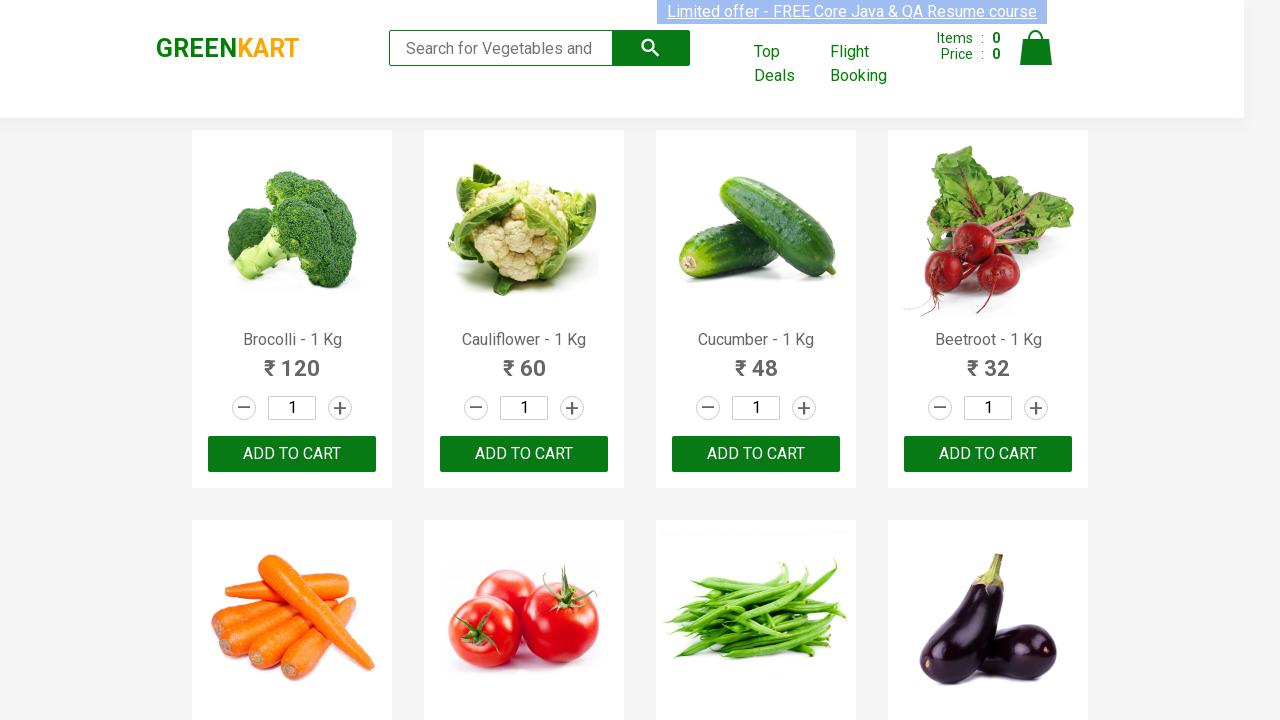

Retrieved product name: Cucumber - 1 Kg
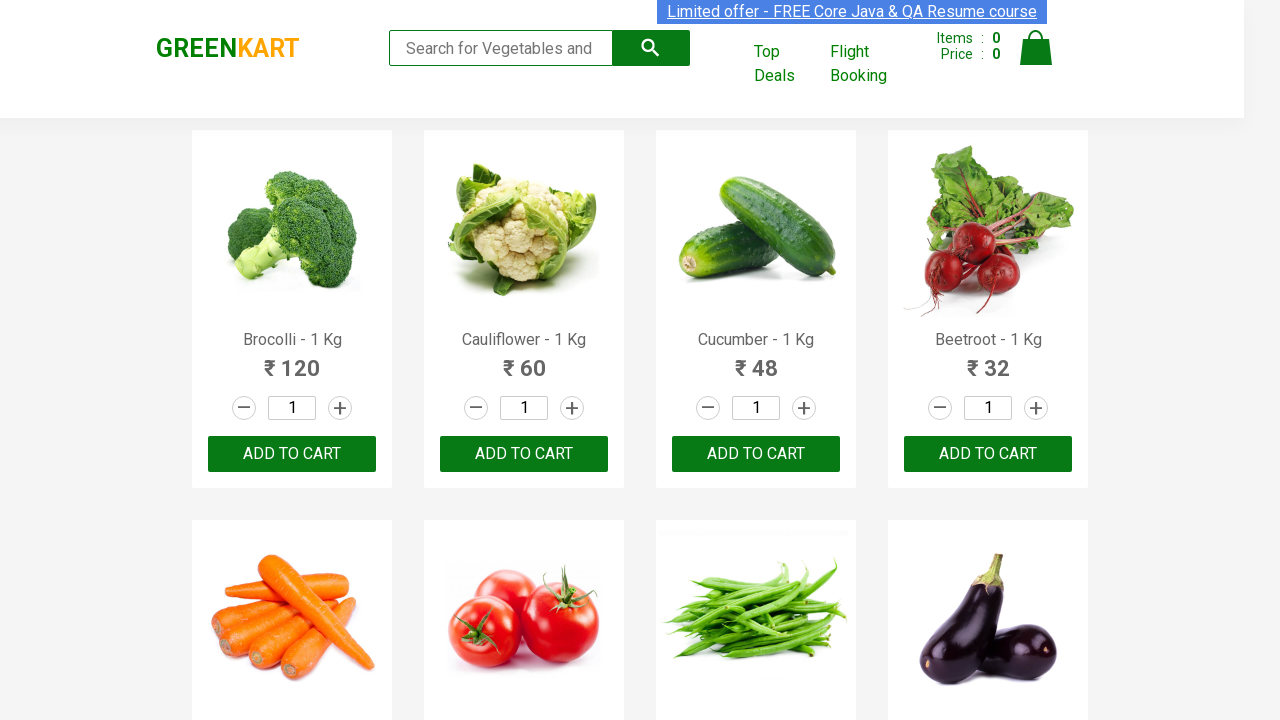

Retrieved product name: Beetroot - 1 Kg
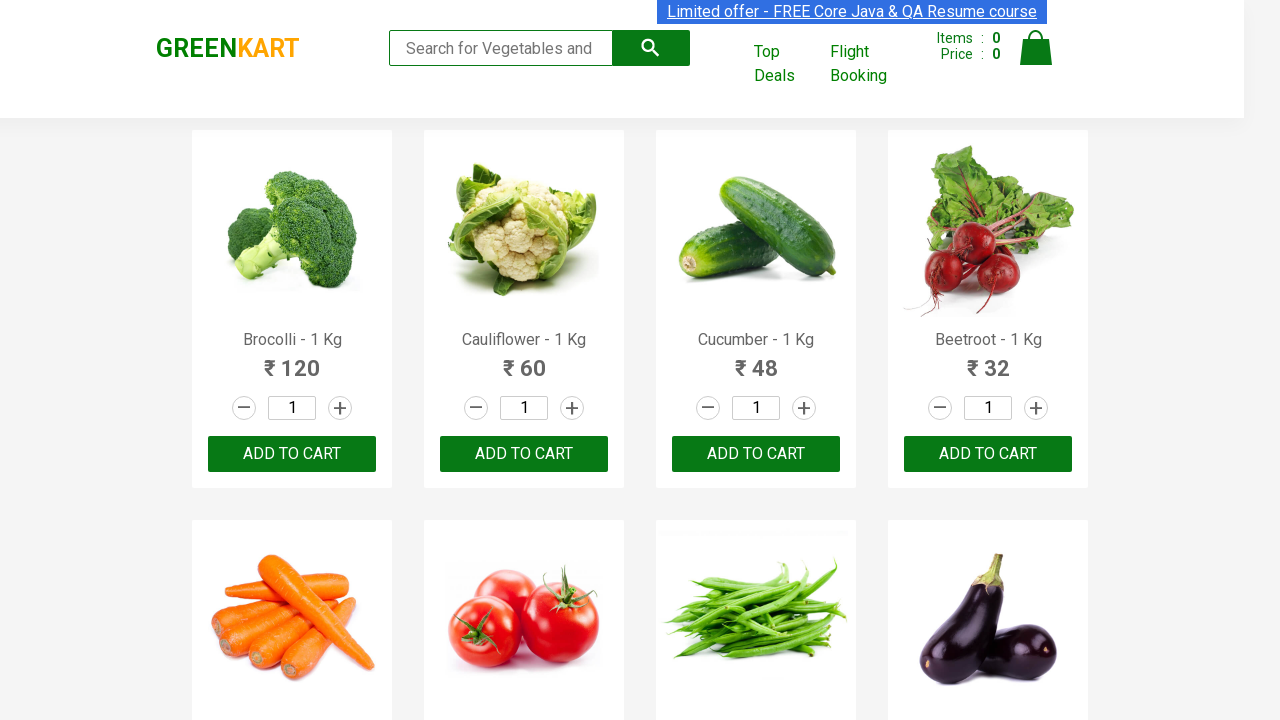

Retrieved product name: Carrot - 1 Kg
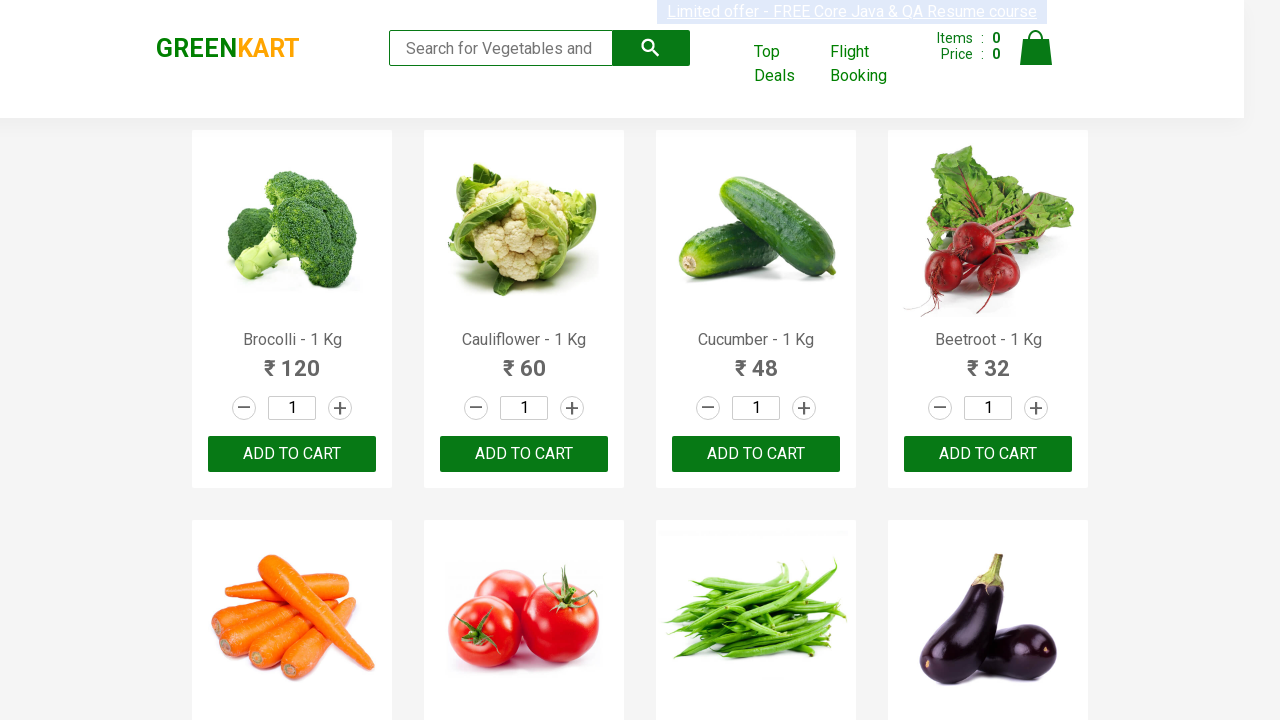

Retrieved product name: Tomato - 1 Kg
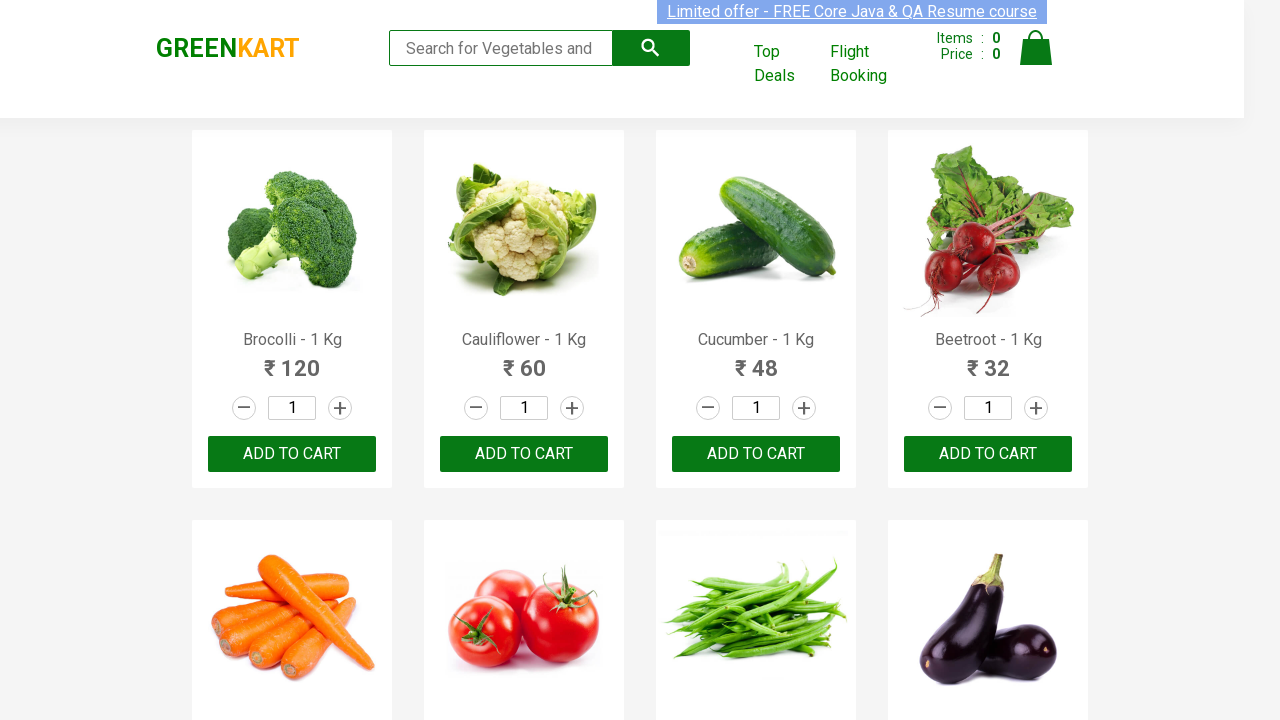

Retrieved product name: Beans - 1 Kg
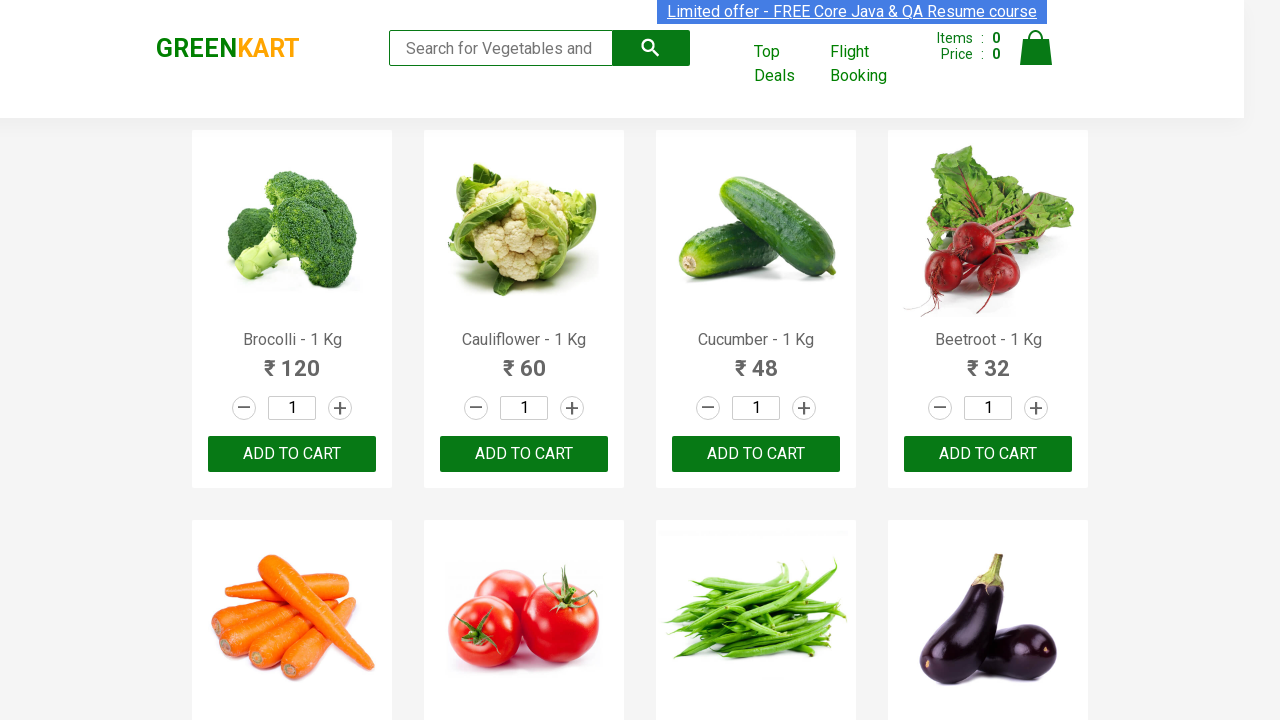

Retrieved product name: Brinjal - 1 Kg
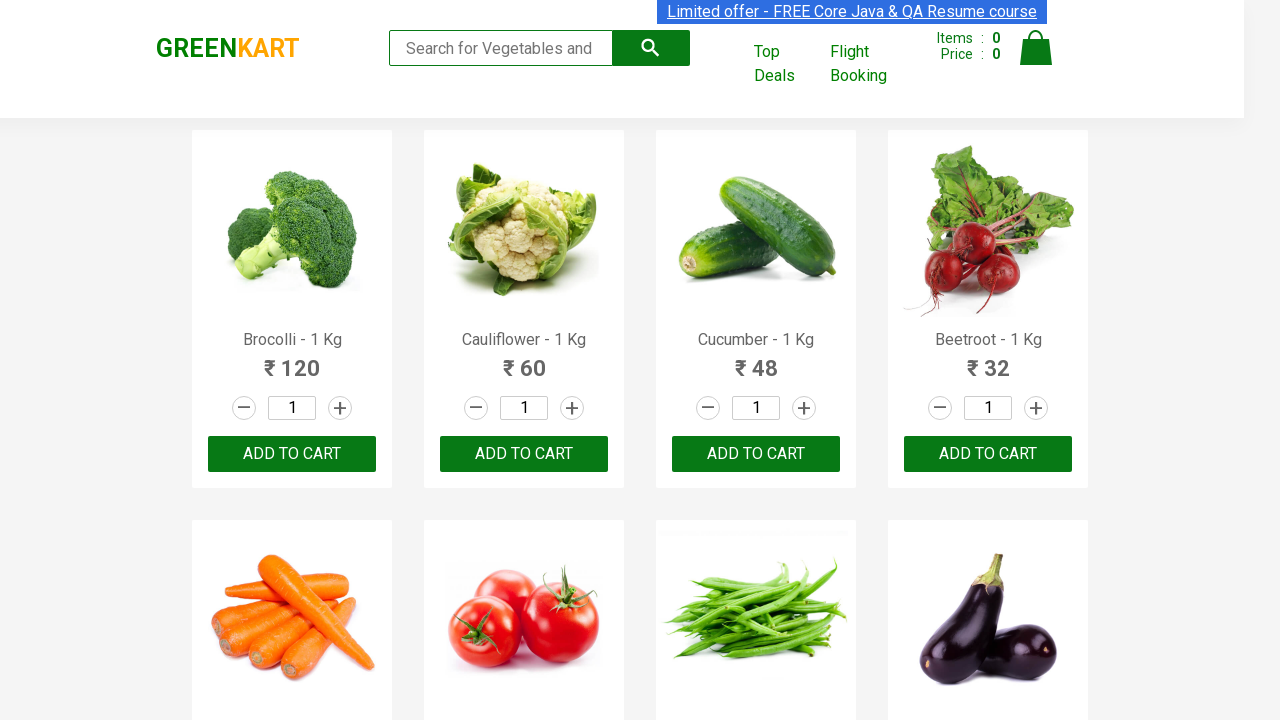

Retrieved product name: Capsicum
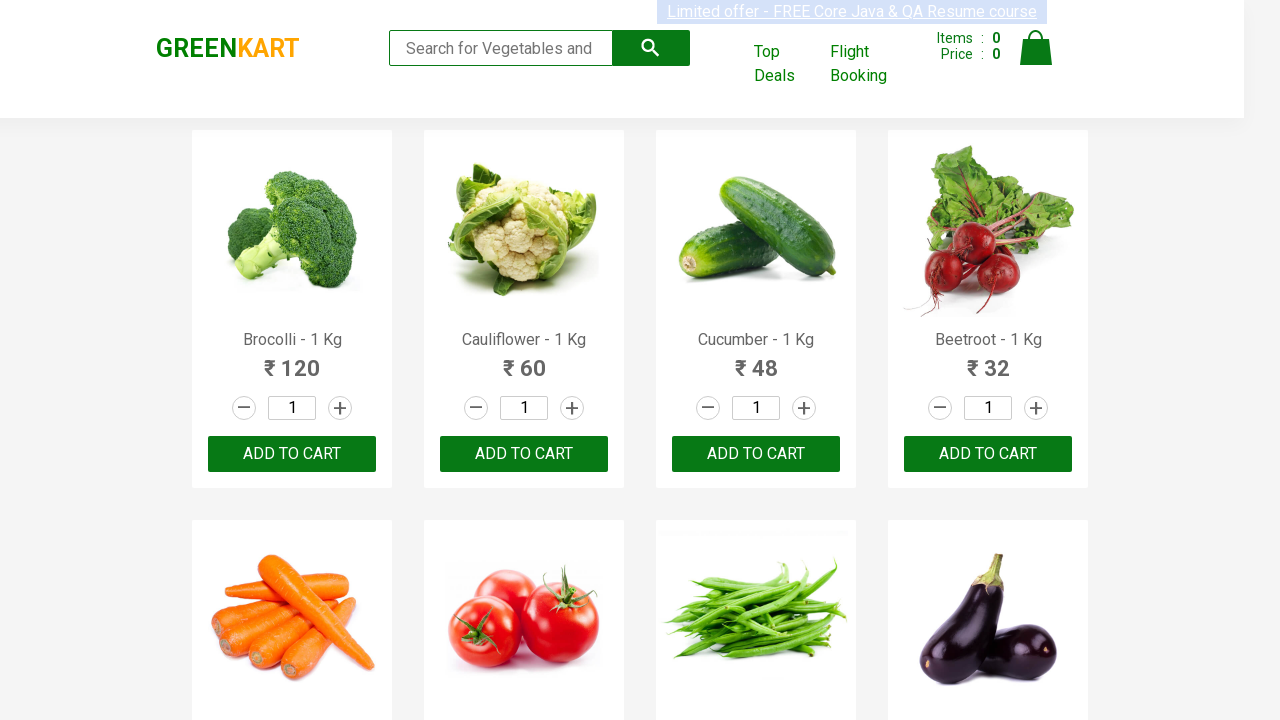

Retrieved product name: Mushroom - 1 Kg
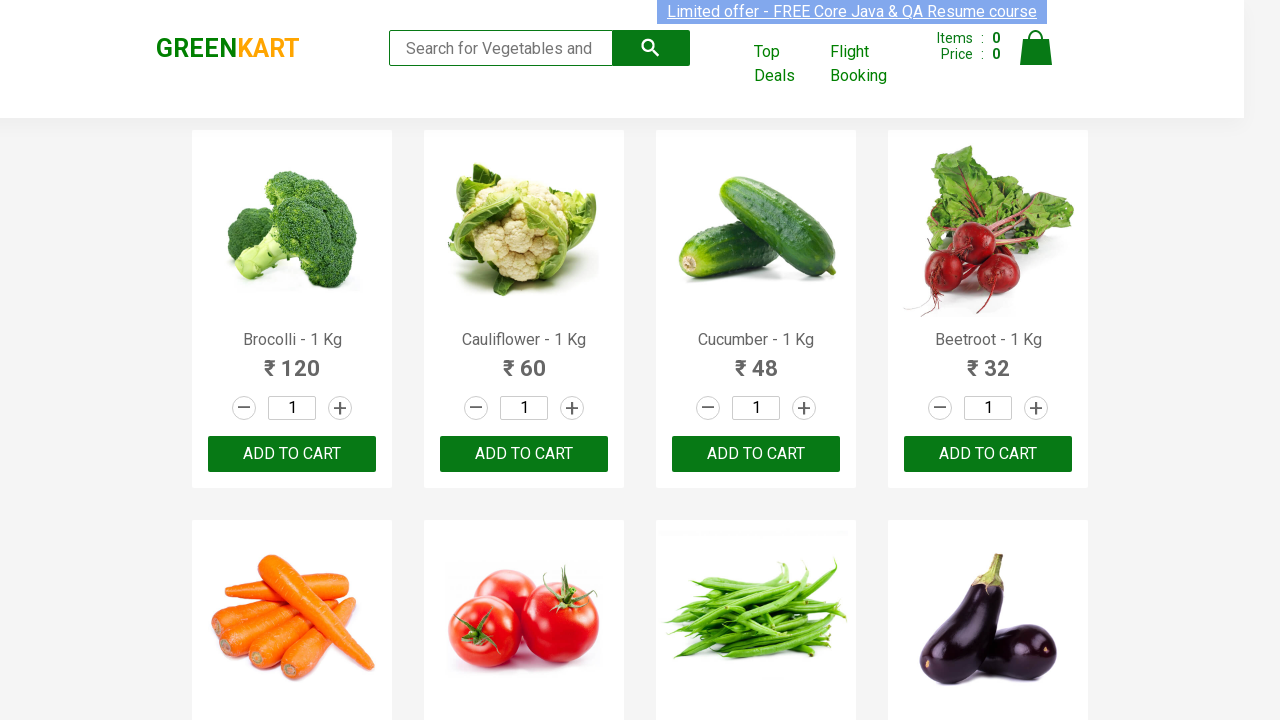

Retrieved product name: Potato - 1 Kg
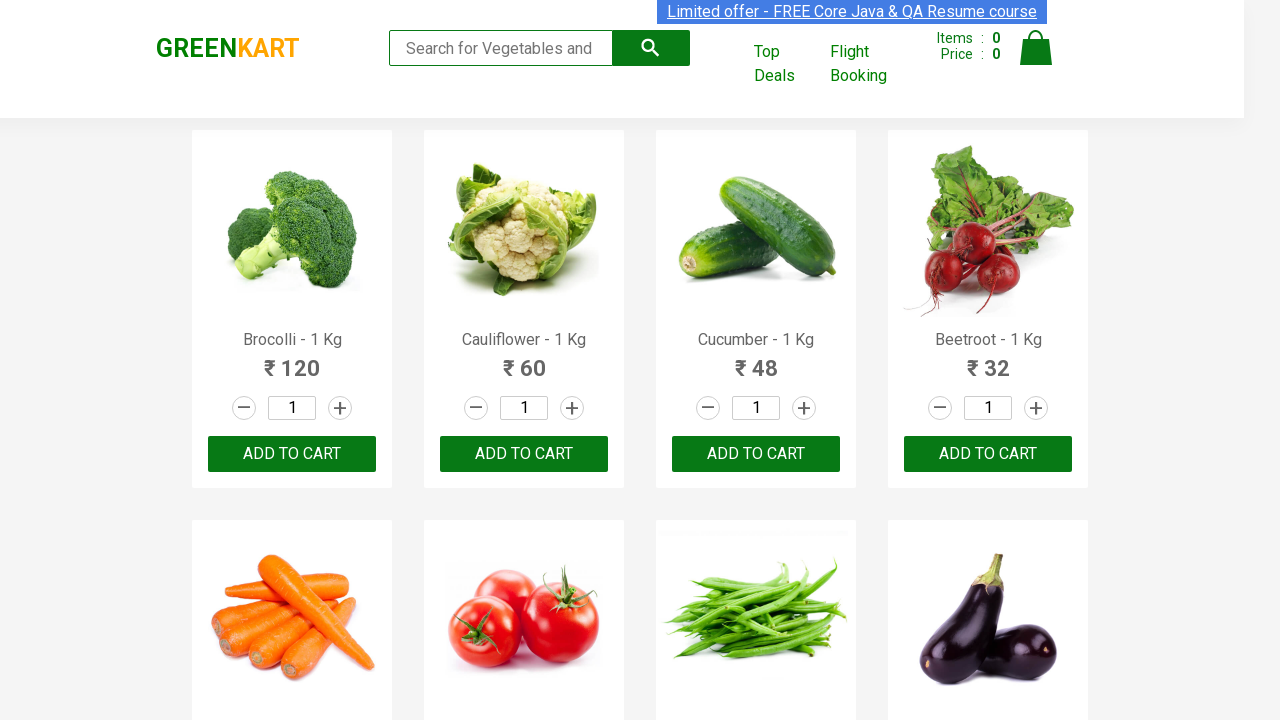

Retrieved product name: Pumpkin - 1 Kg
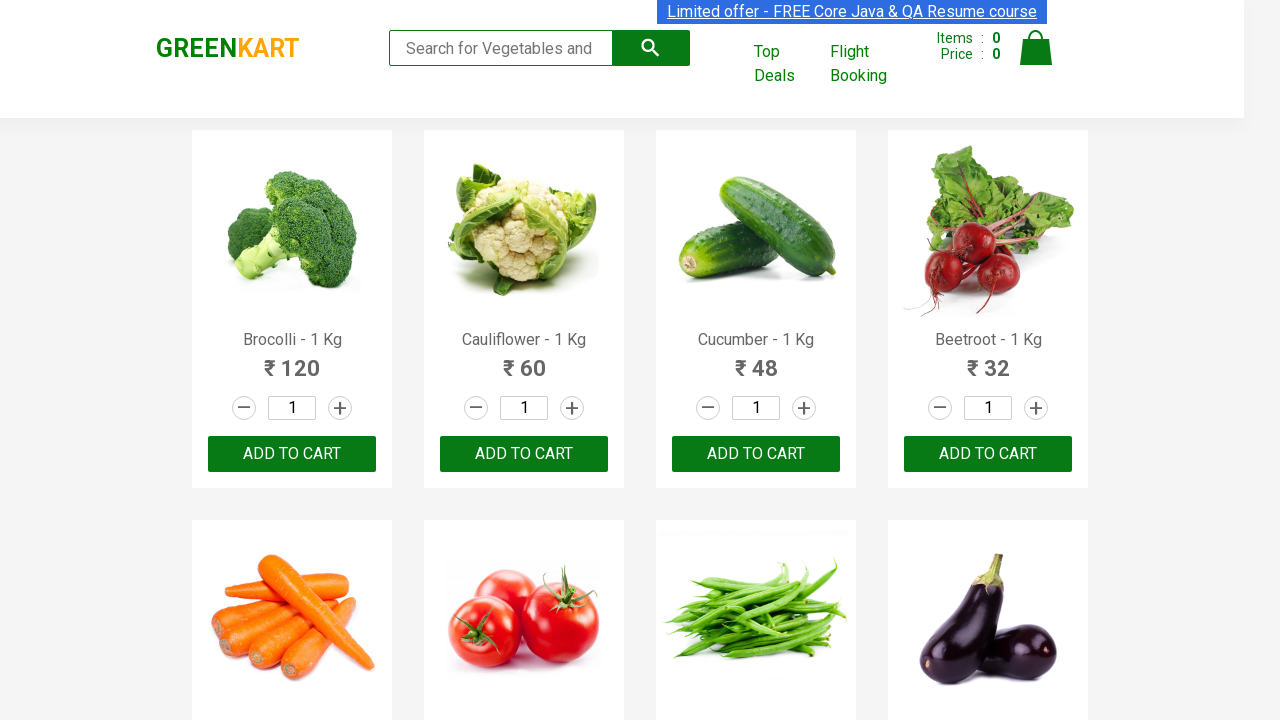

Retrieved product name: Corn - 1 Kg
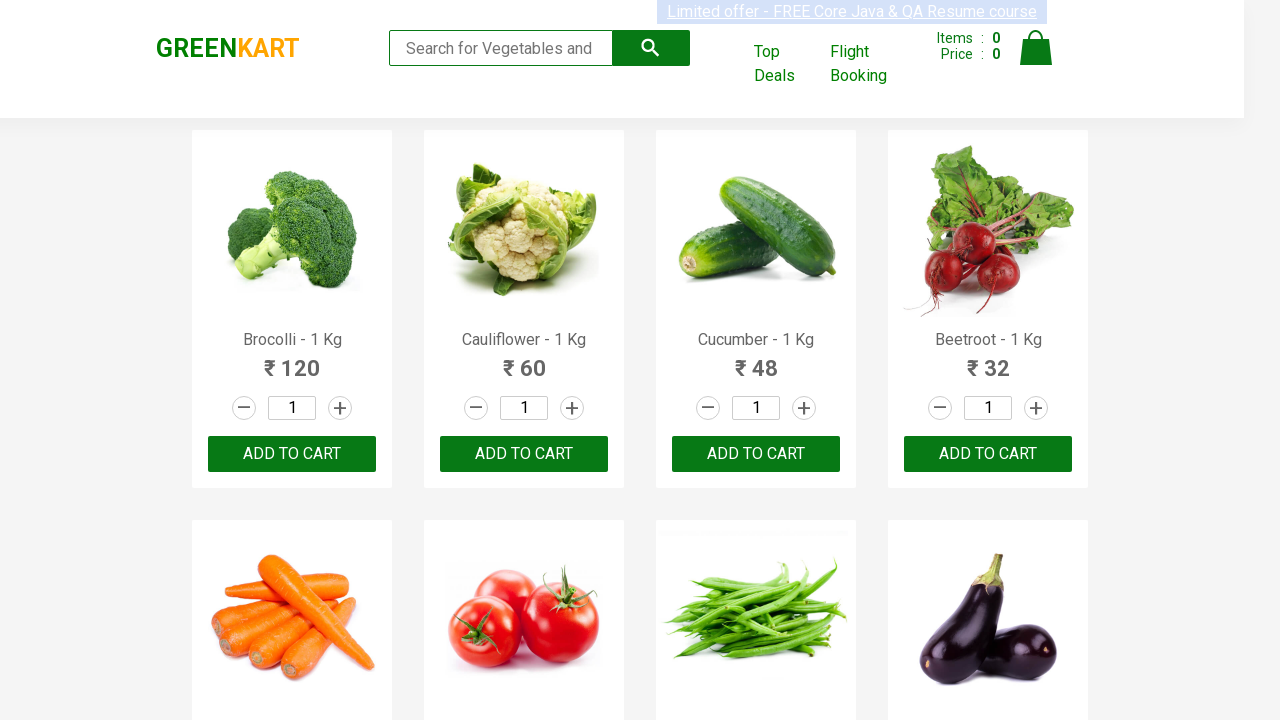

Retrieved product name: Onion - 1 Kg
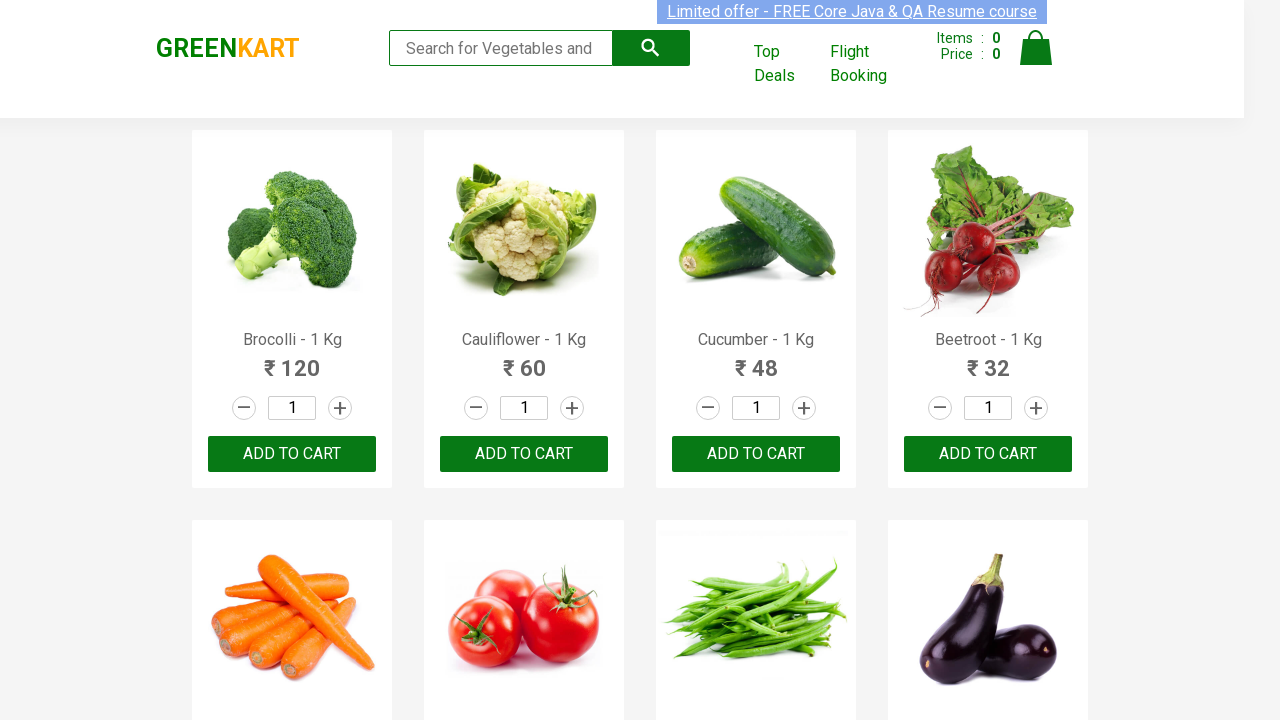

Retrieved product name: Apple - 1 Kg
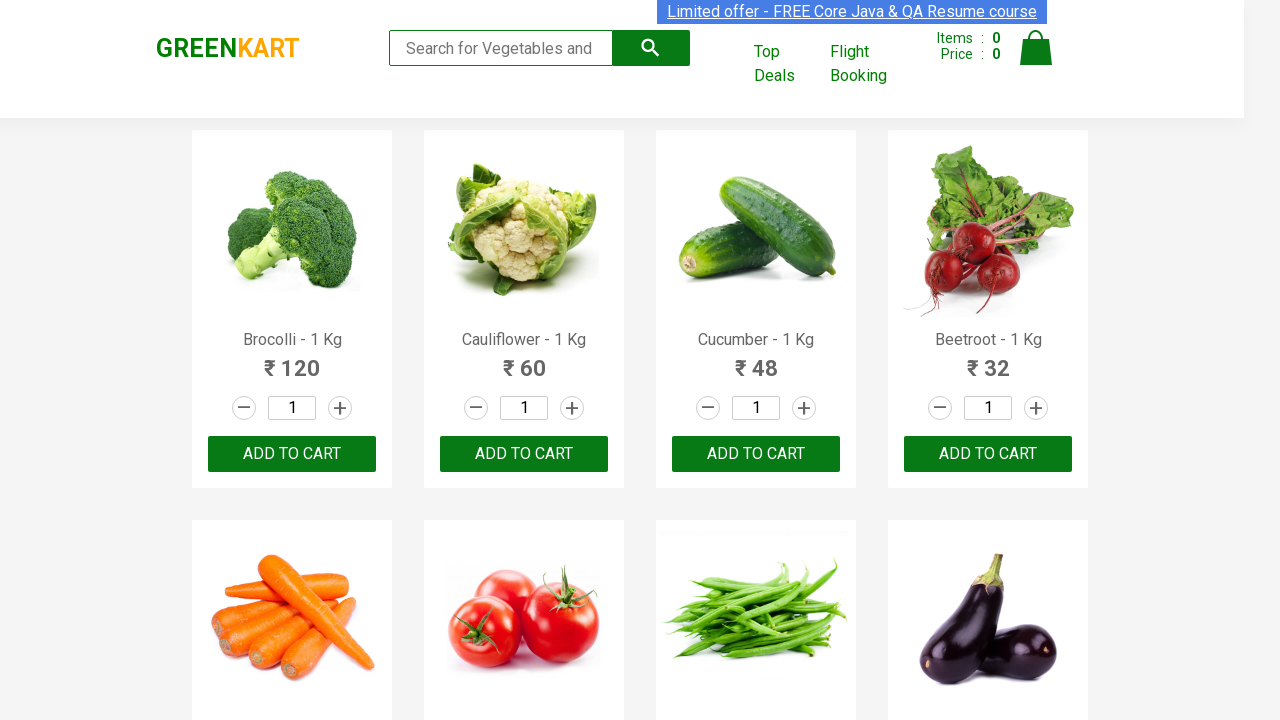

Retrieved product name: Banana - 1 Kg
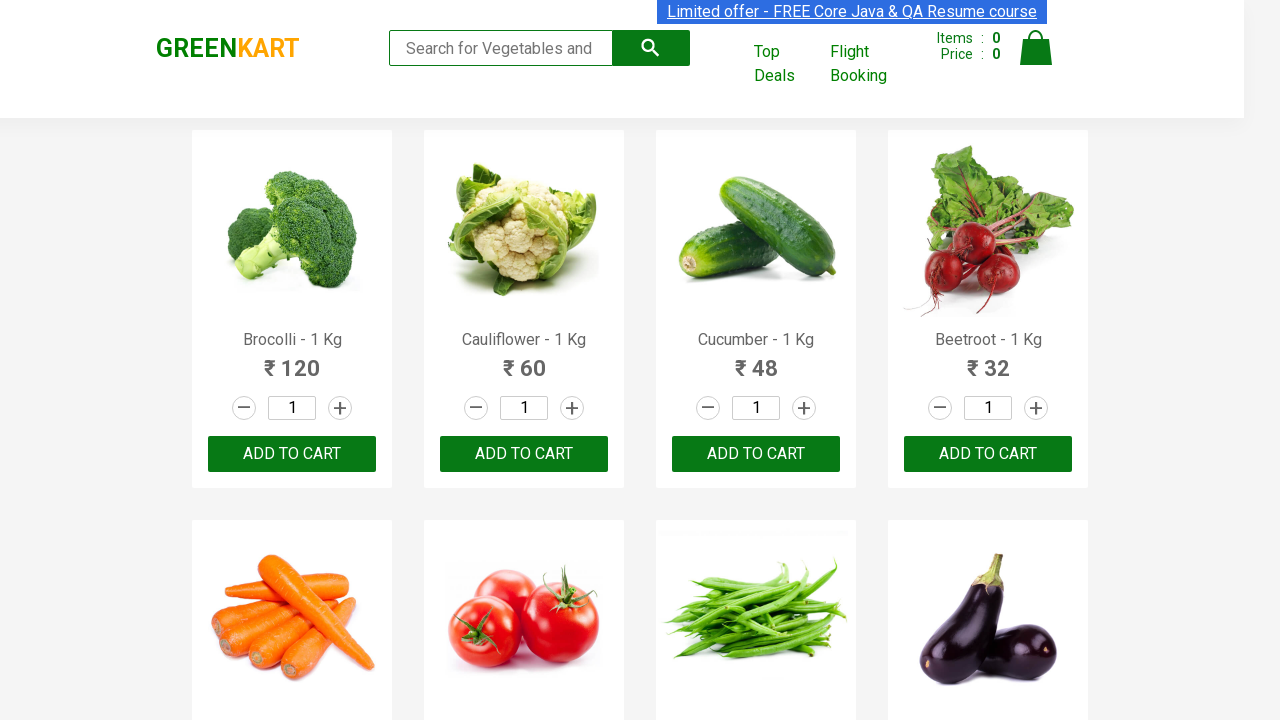

Retrieved product name: Grapes - 1 Kg
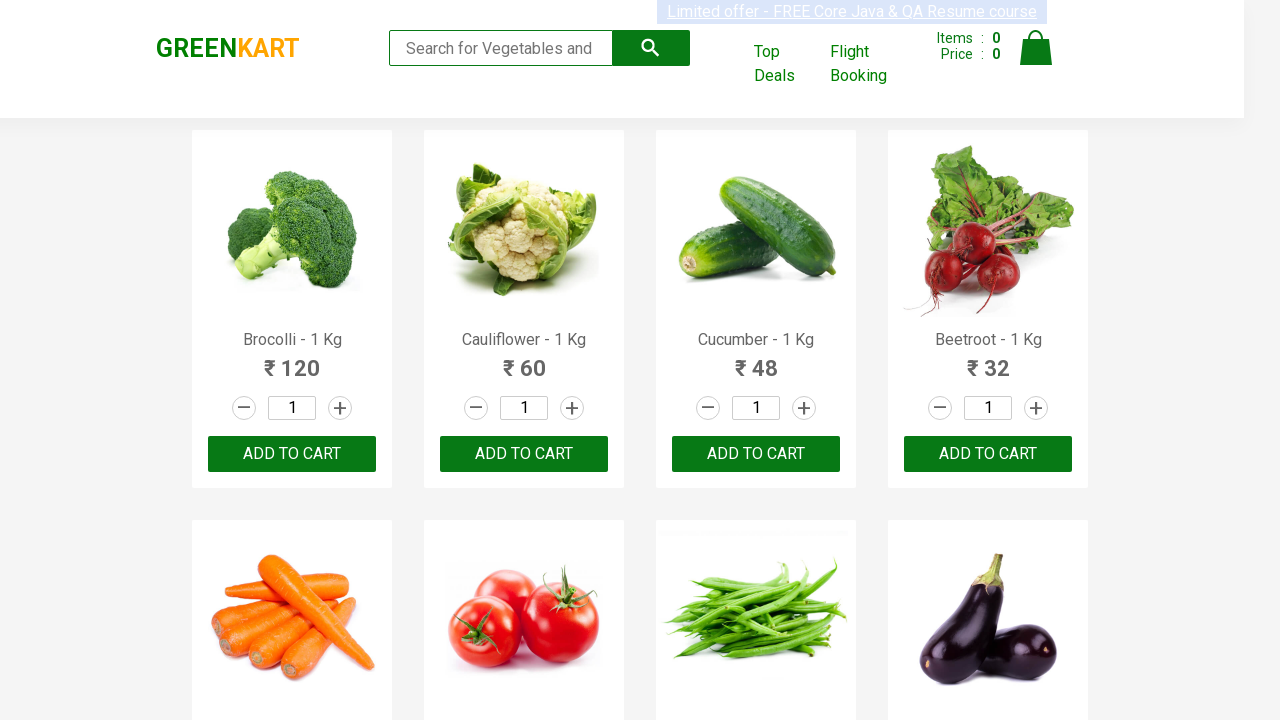

Retrieved product name: Mango - 1 Kg
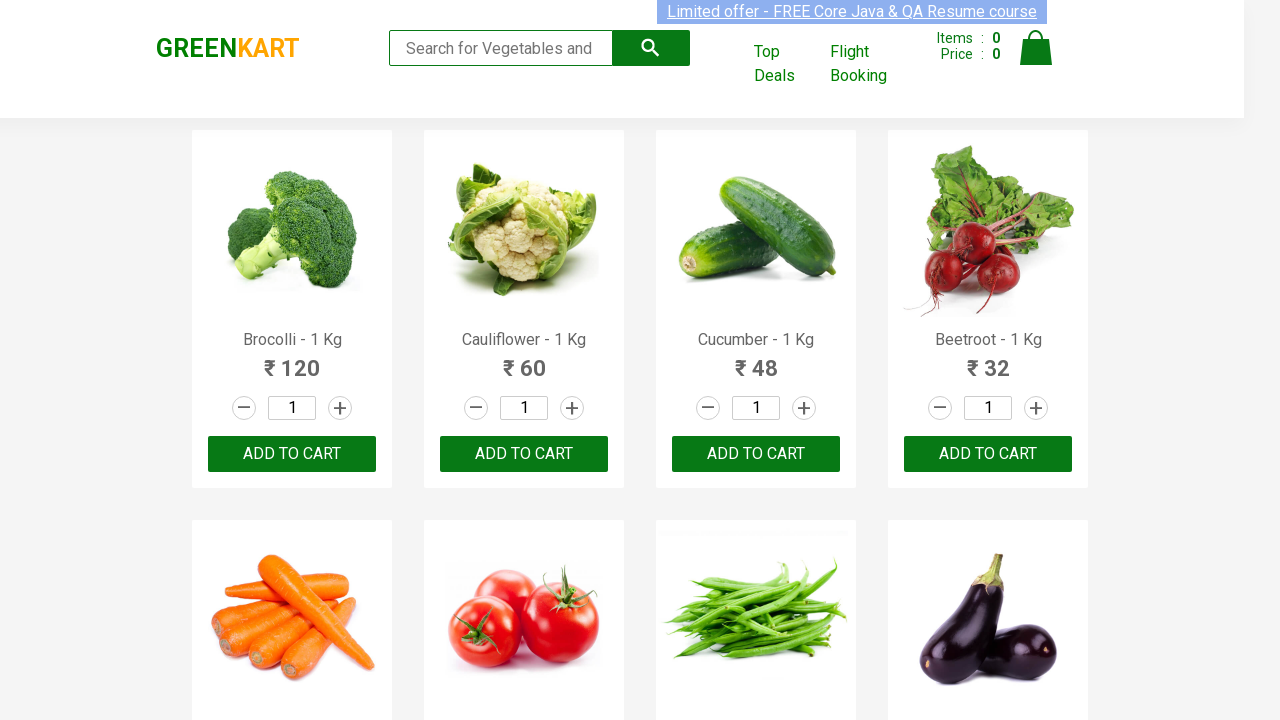

Clicked Add to Cart button for Mango product at (524, 360) on .product >> nth=17 >> button
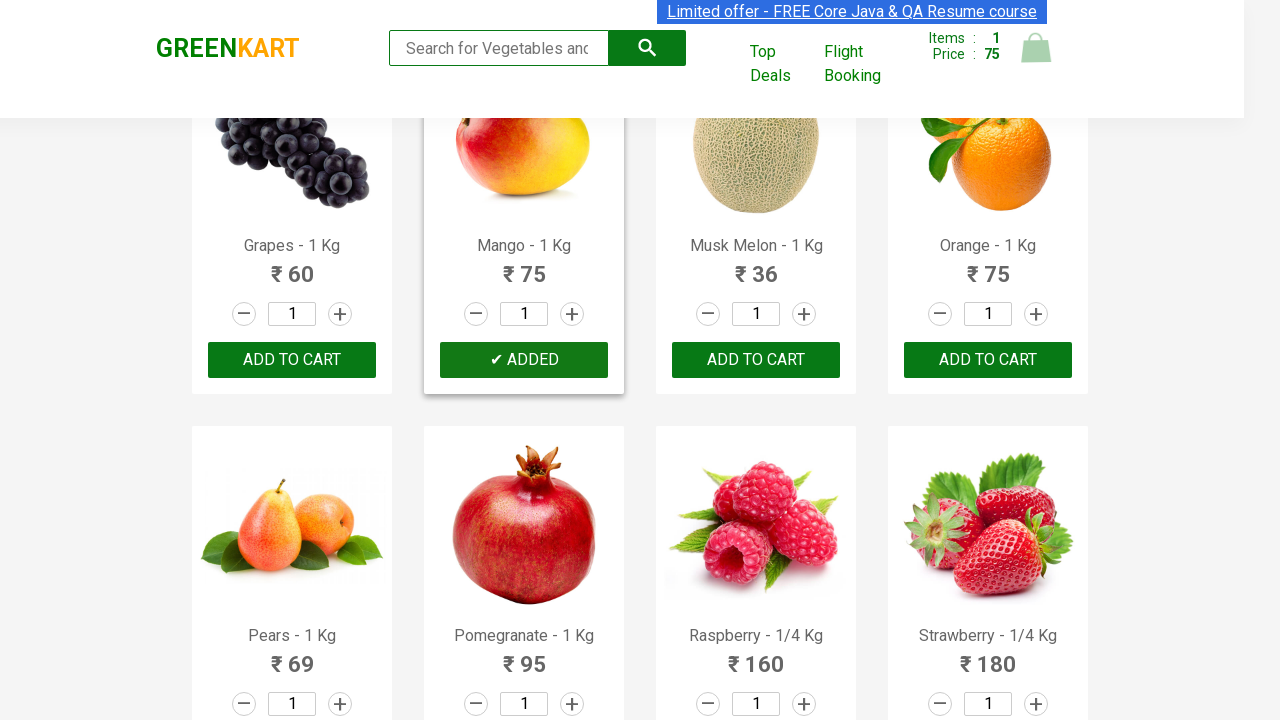

Clicked on the cart icon at (1036, 48) on .cart-icon > img
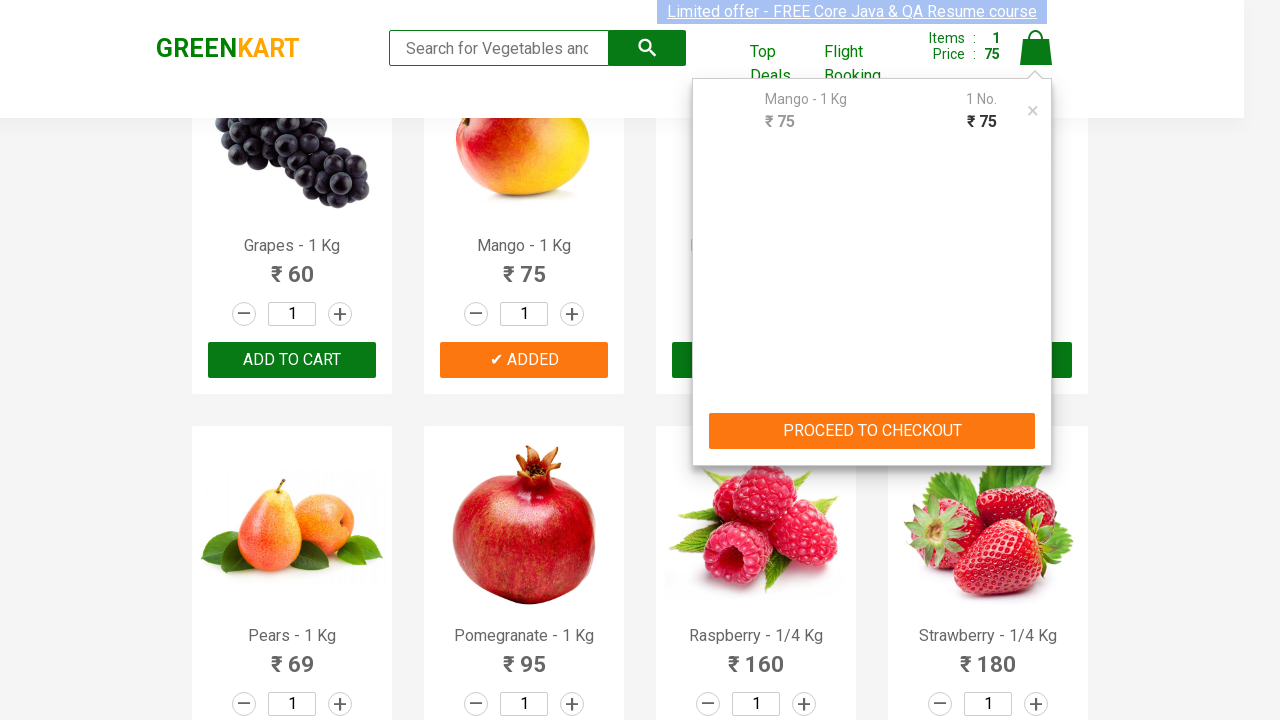

Clicked PROCEED TO CHECKOUT button at (872, 431) on text=PROCEED TO CHECKOUT
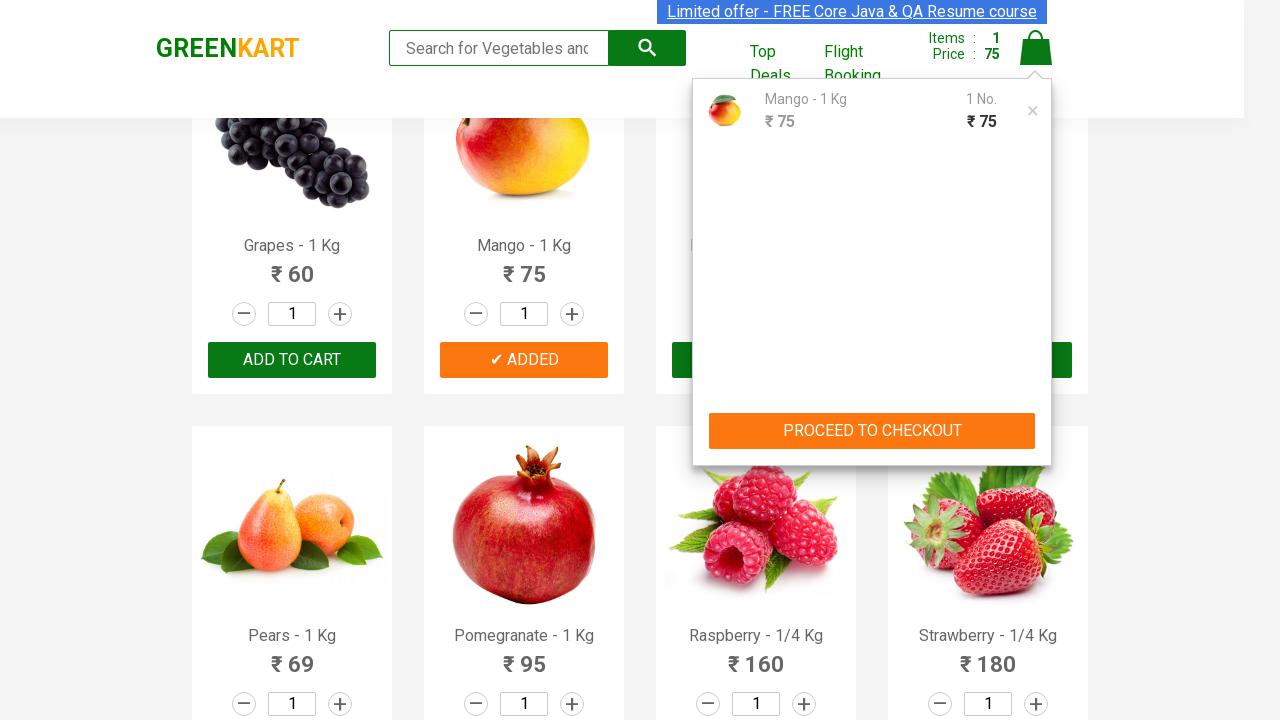

Waited for Place Order button to appear
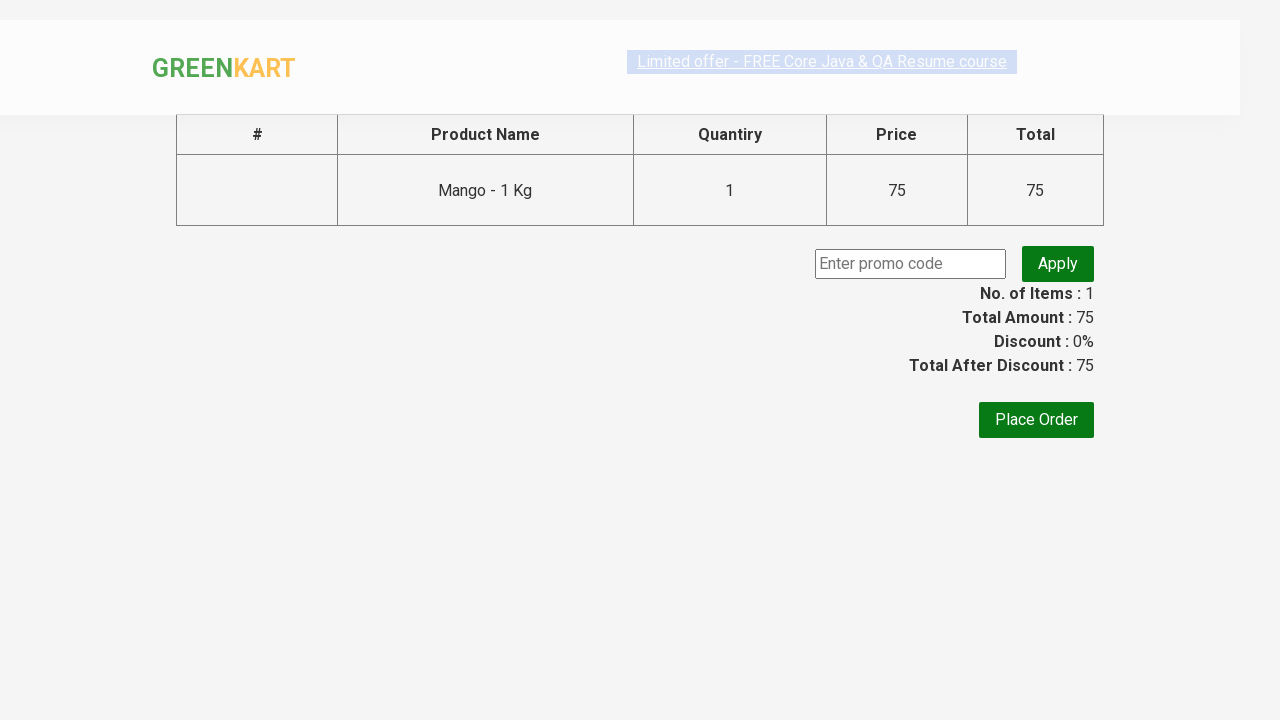

Clicked Place Order button at (1036, 420) on text=Place Order
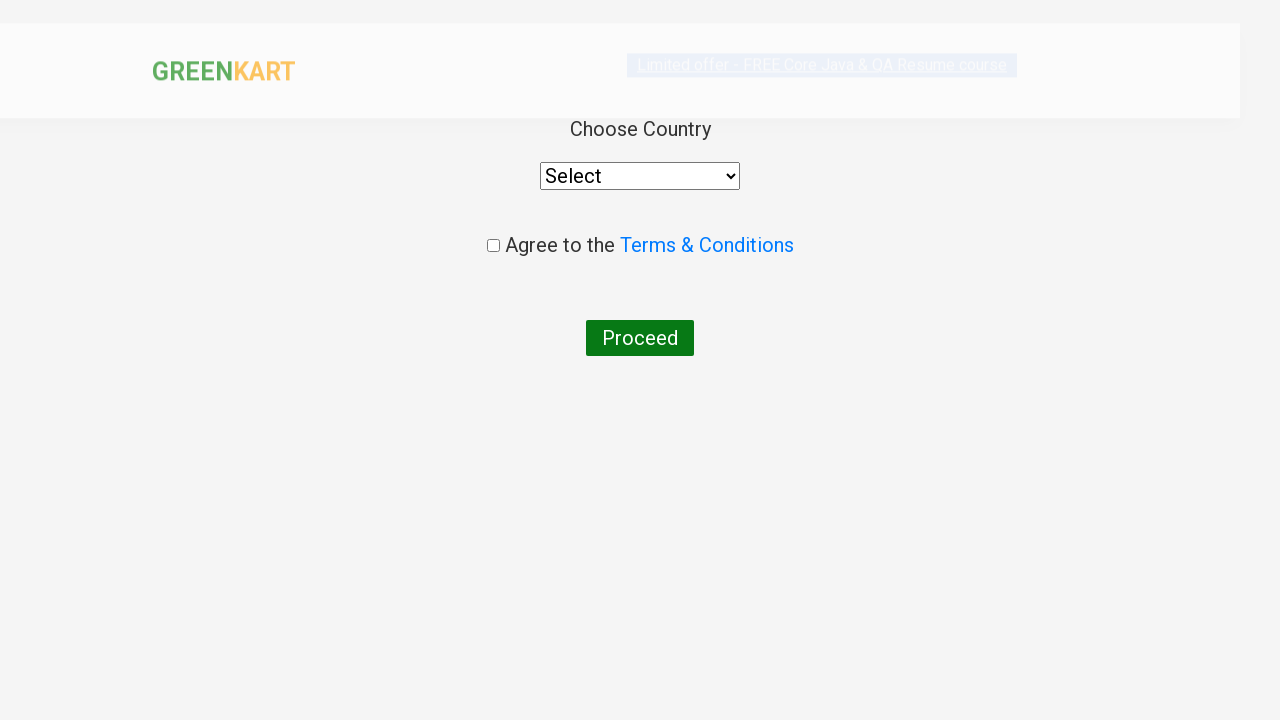

Selected Moldova from the country dropdown on select
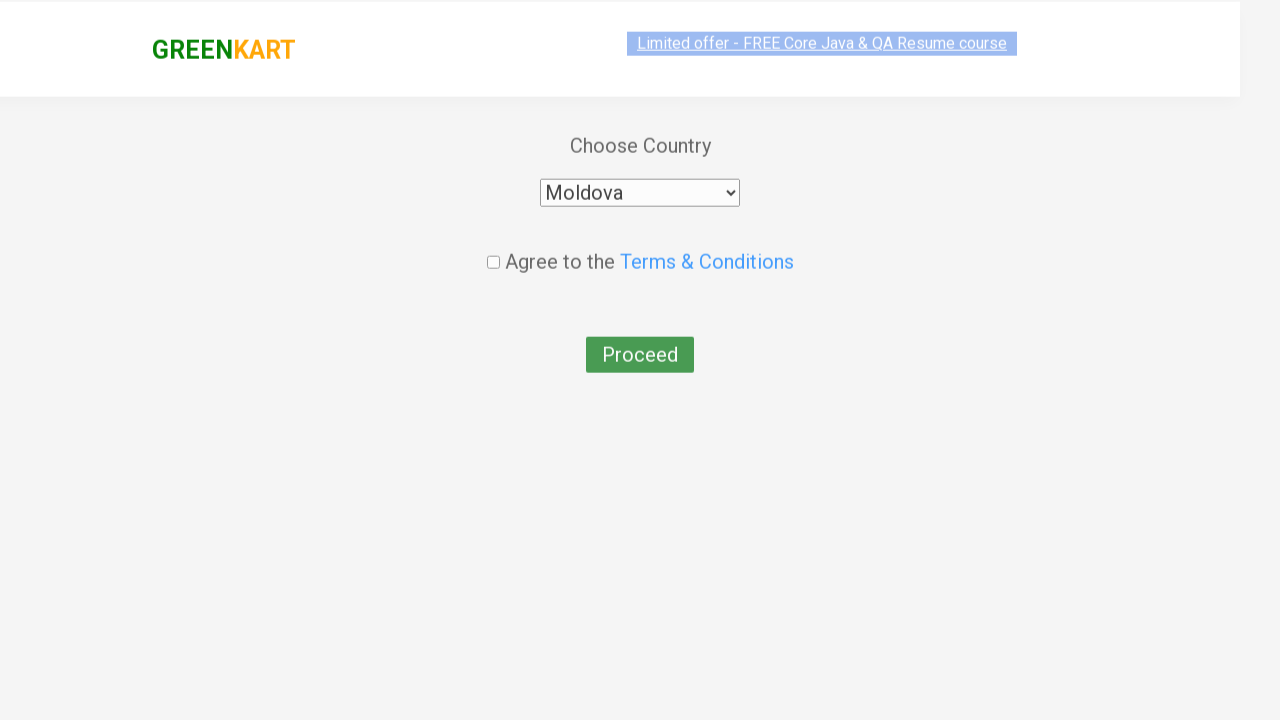

Checked the terms and conditions checkbox at (493, 246) on input[type="checkbox"]
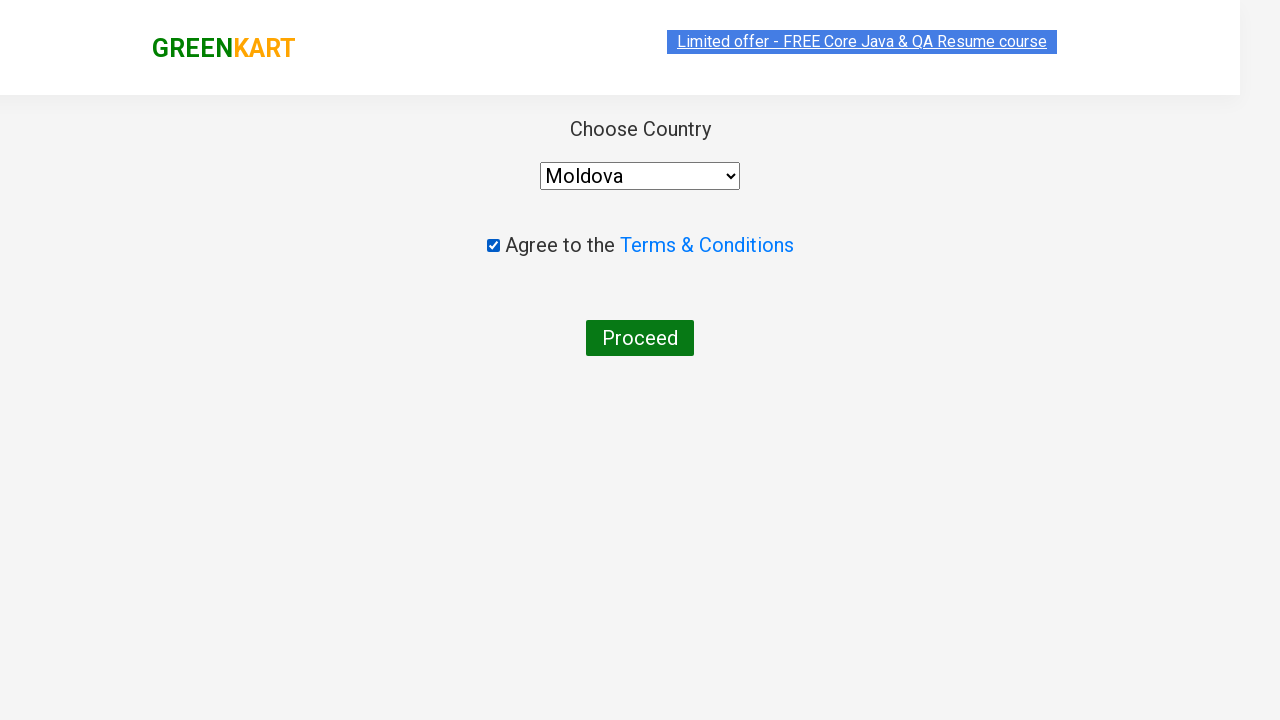

Clicked the proceed button to complete order at (640, 338) on button
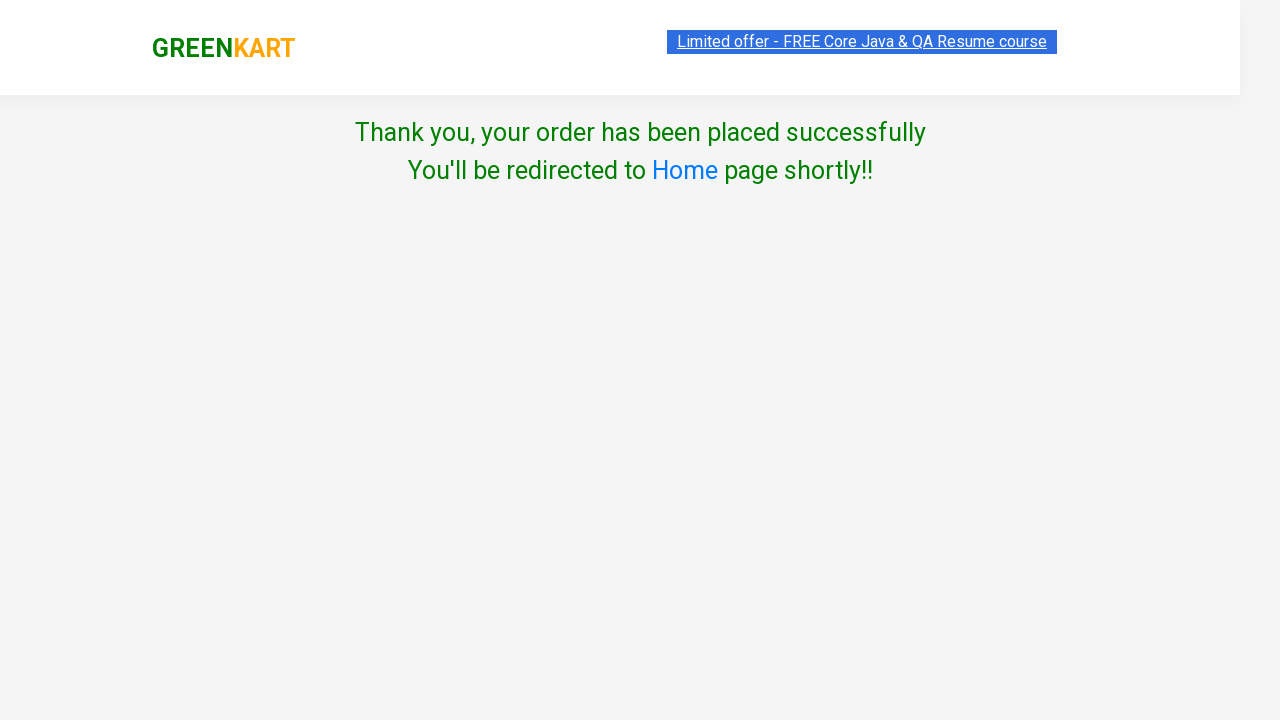

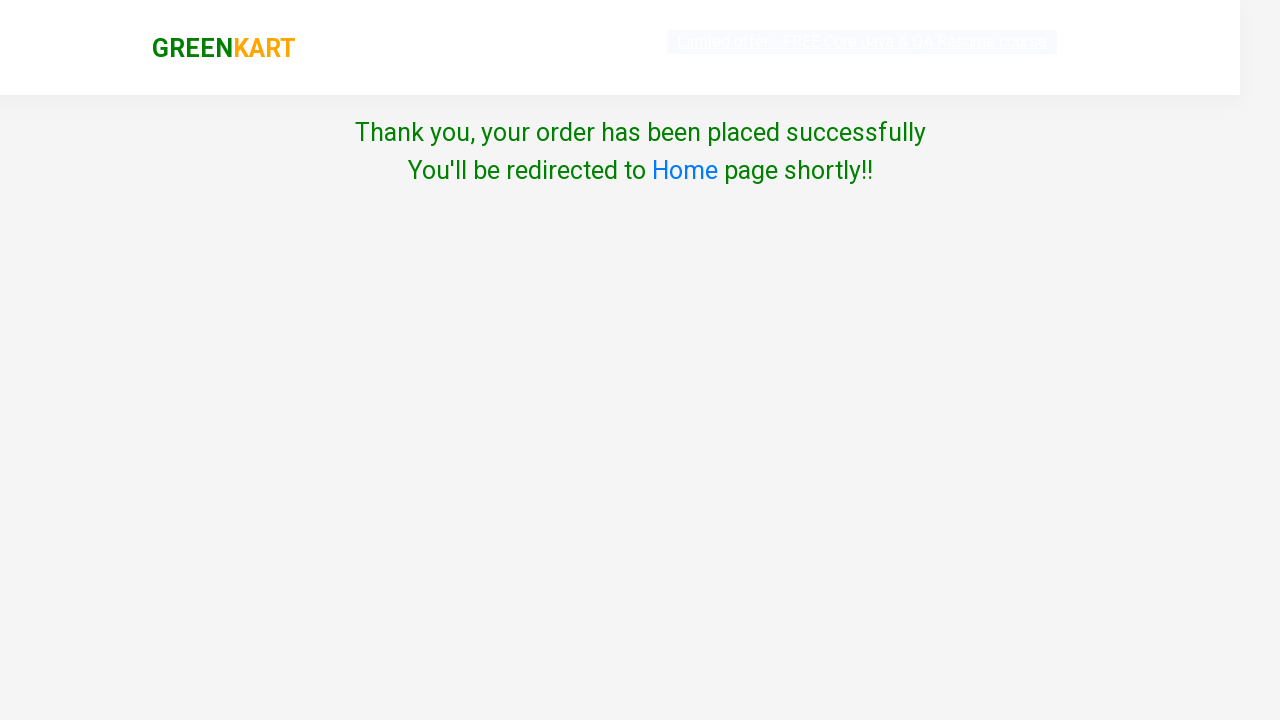